Tests simple JavaScript alert by entering text in a textbox, clicking the Alert button, verifying the alert text, and accepting the alert

Starting URL: https://rahulshettyacademy.com/AutomationPractice/

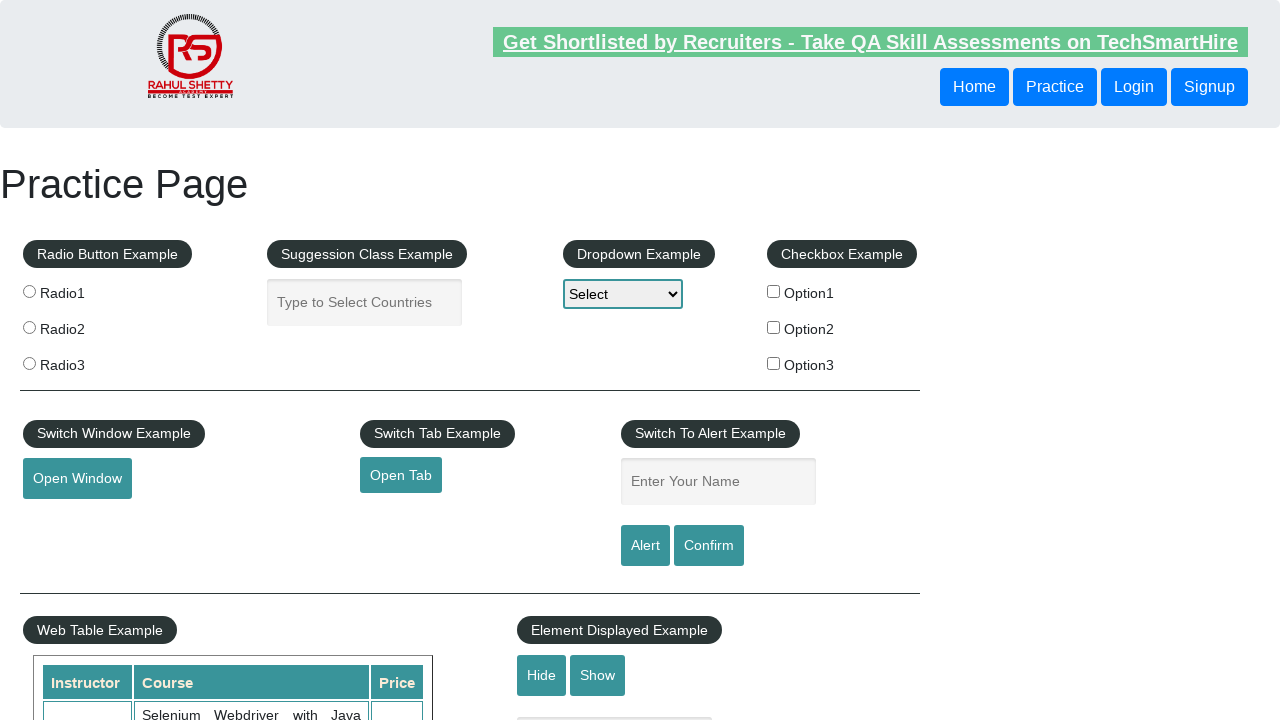

Filled alert textbox with 'TestUser' on input#name
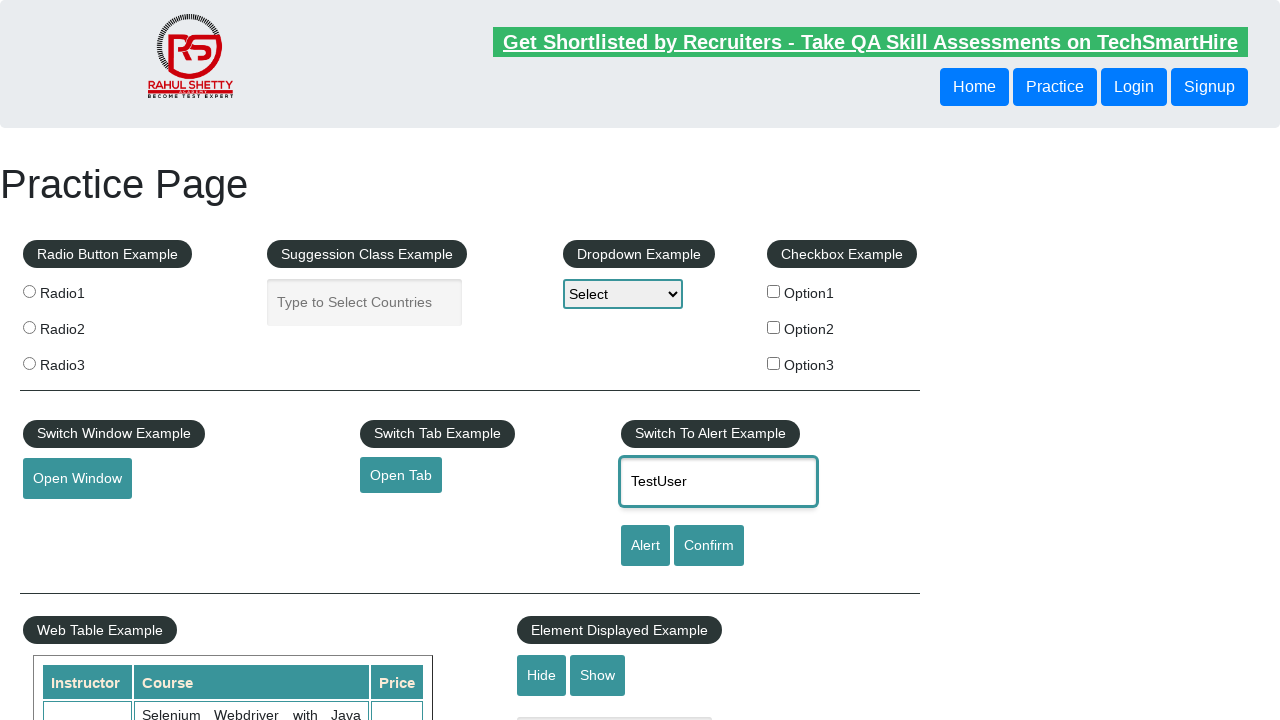

Set up dialog handler to accept alerts
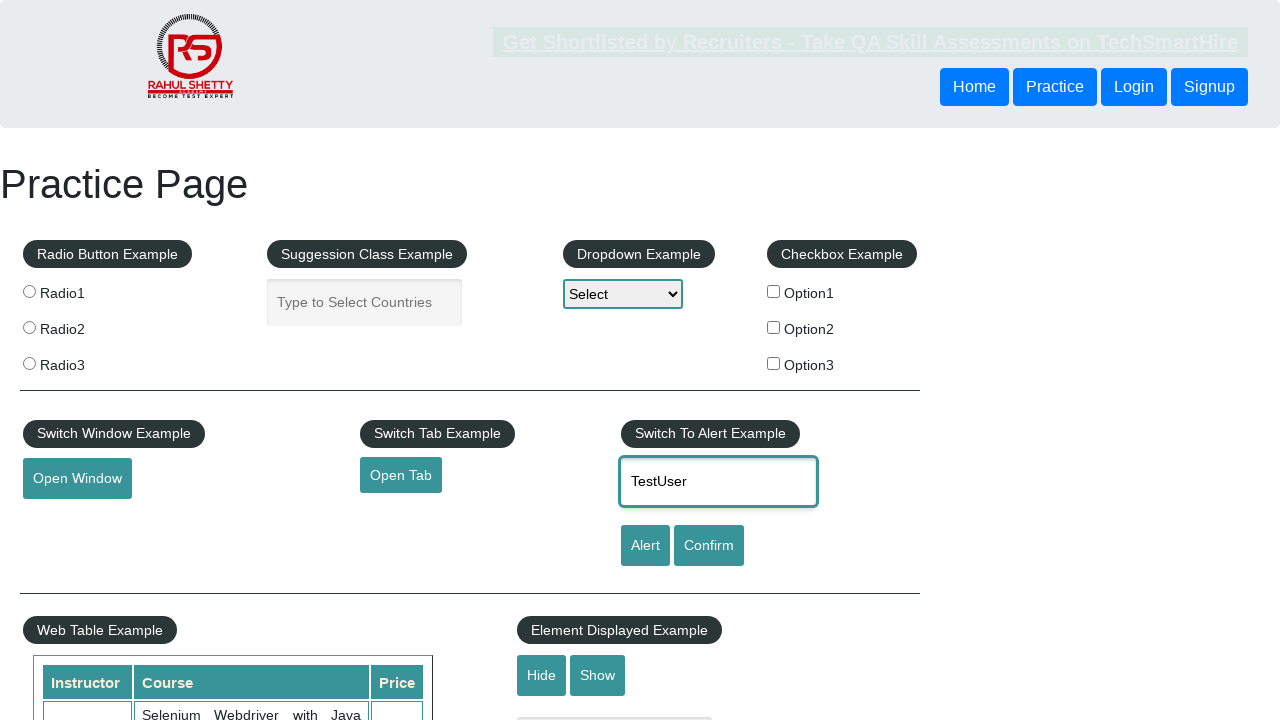

Clicked the Alert button at (645, 546) on input#alertbtn[value='Alert']
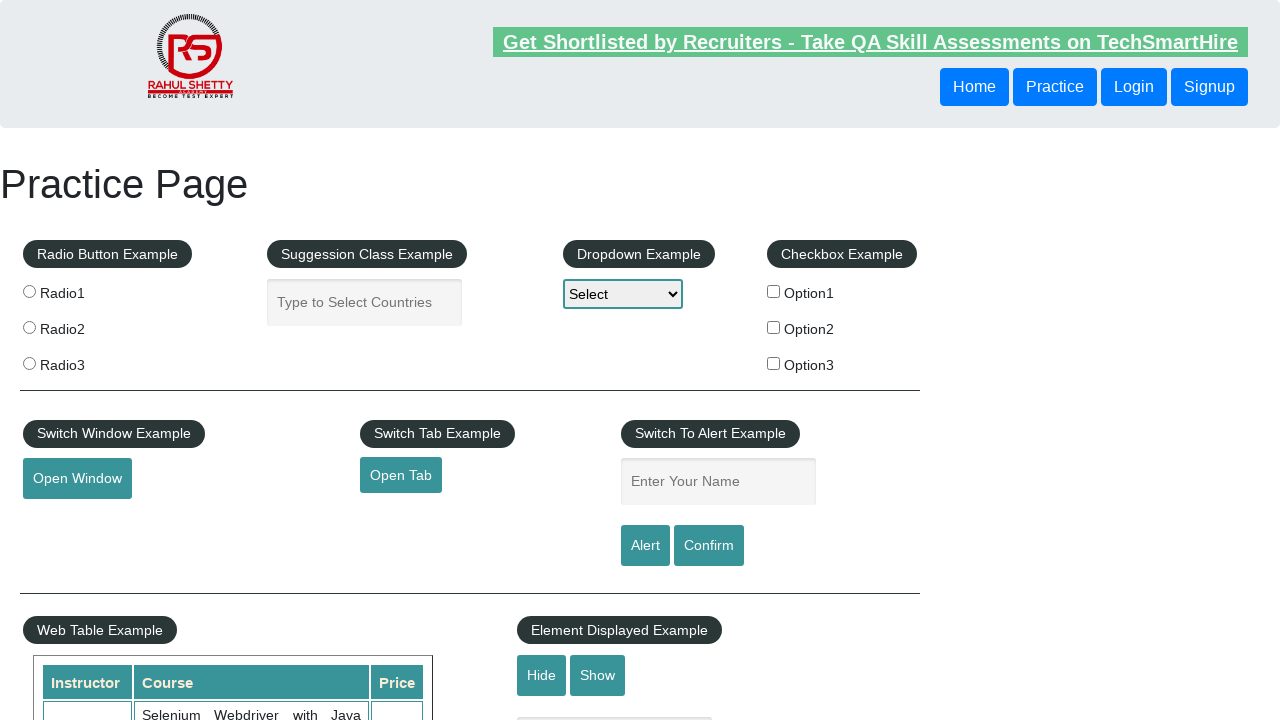

Alert was handled and accepted
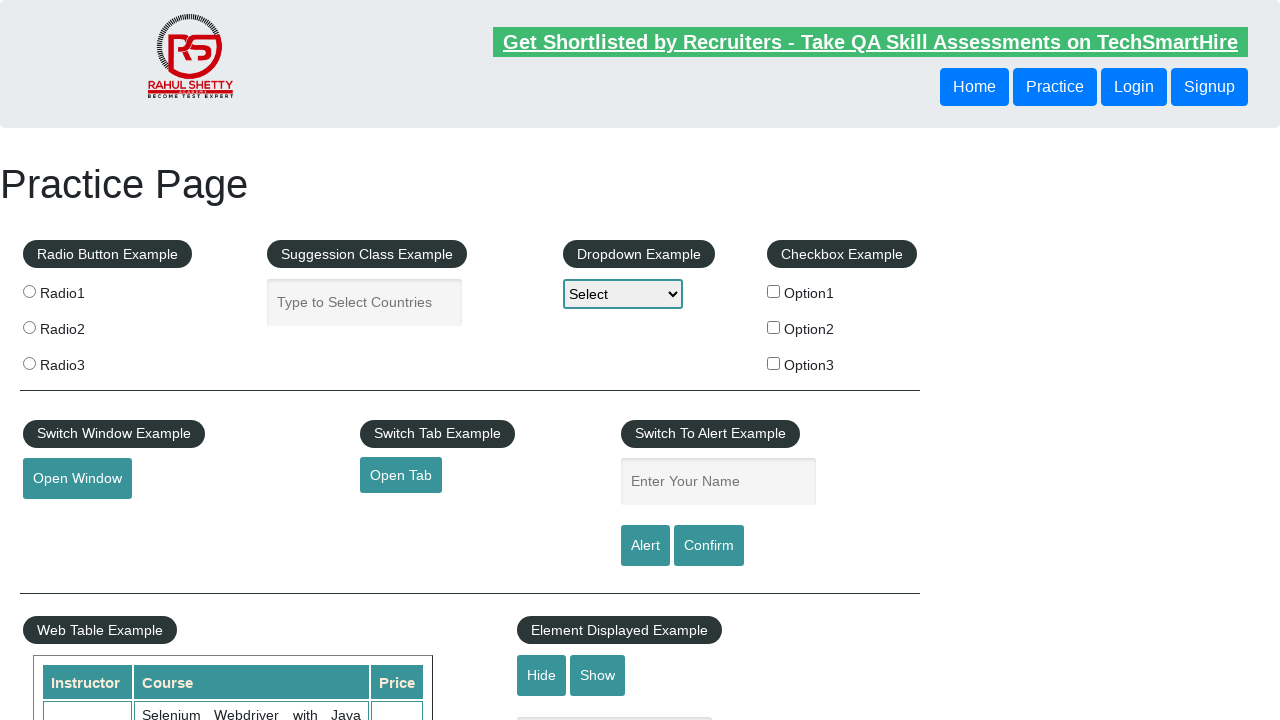

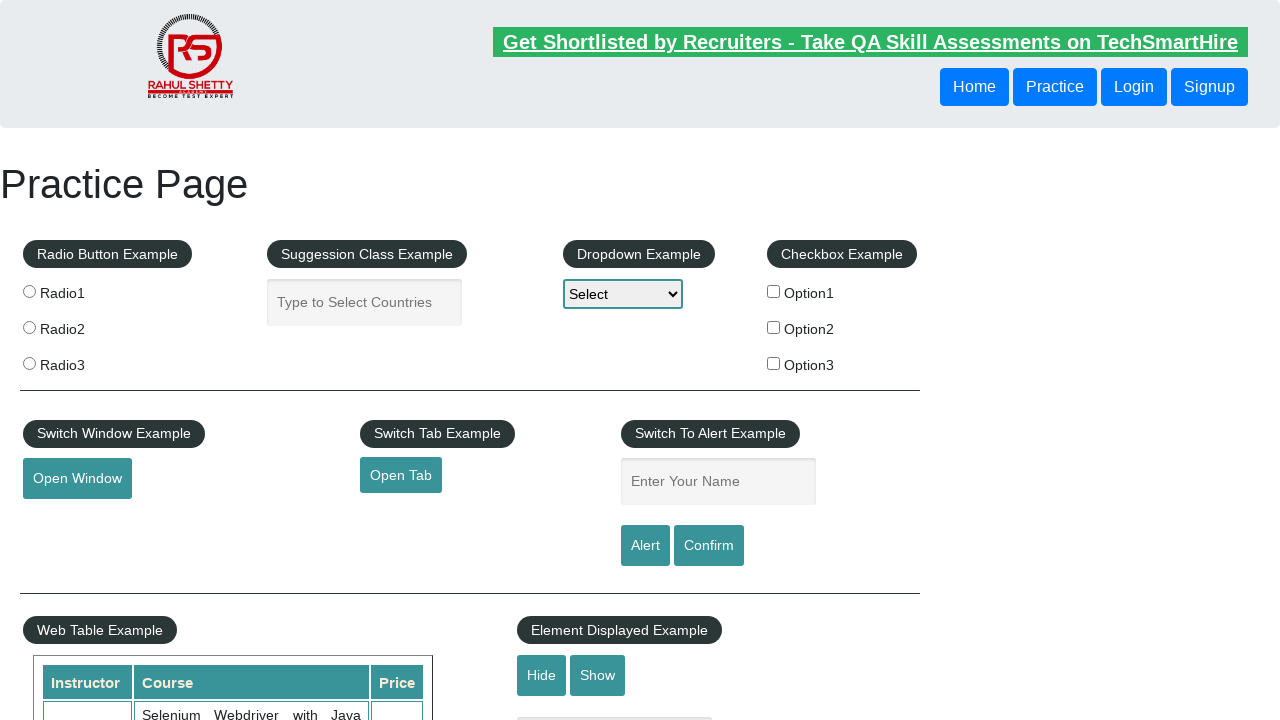